Tests keyboard input functionality by sending a TAB key press and verifying the result message

Starting URL: http://the-internet.herokuapp.com/key_presses

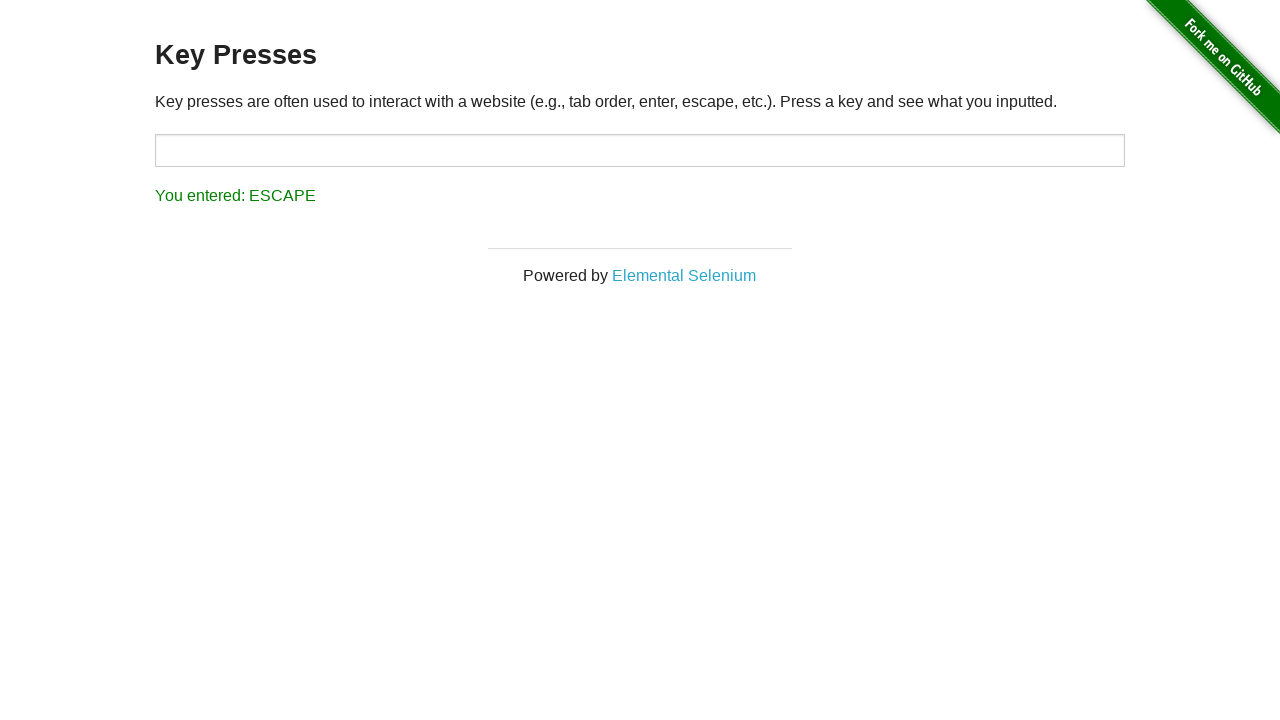

Pressed TAB key
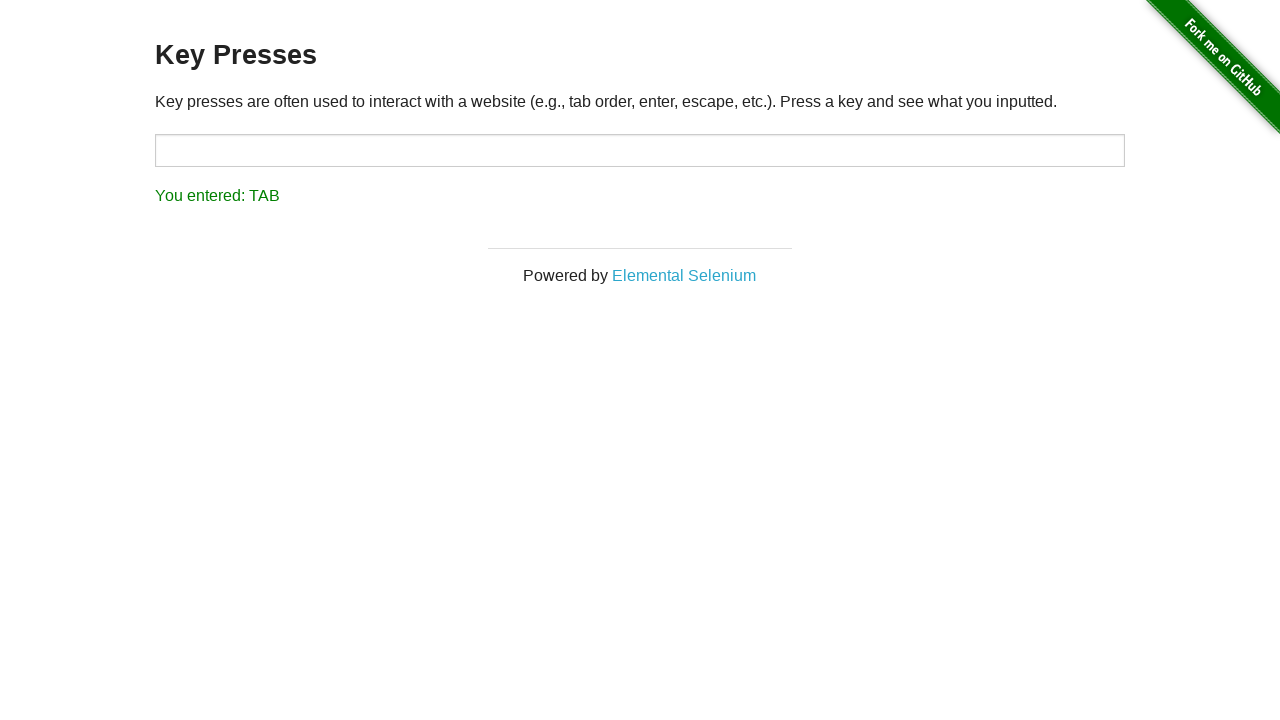

Retrieved result text from #result element
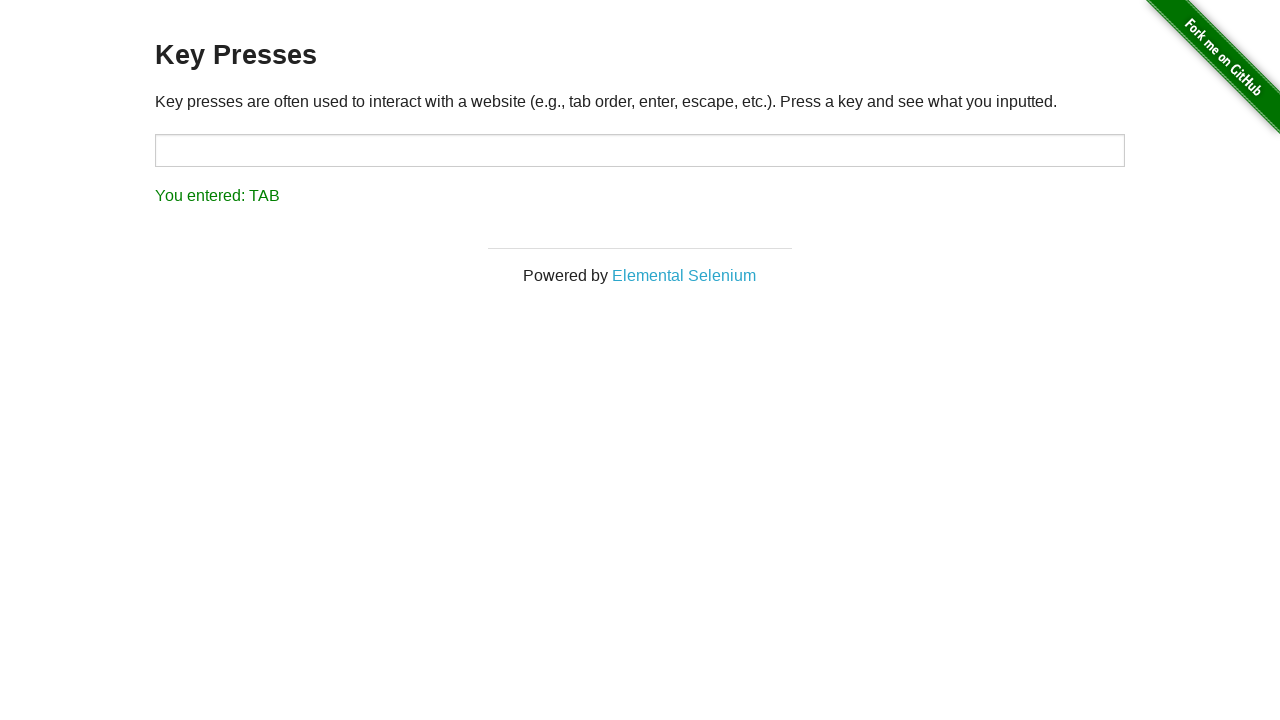

Verified result text matches expected 'You entered: TAB'
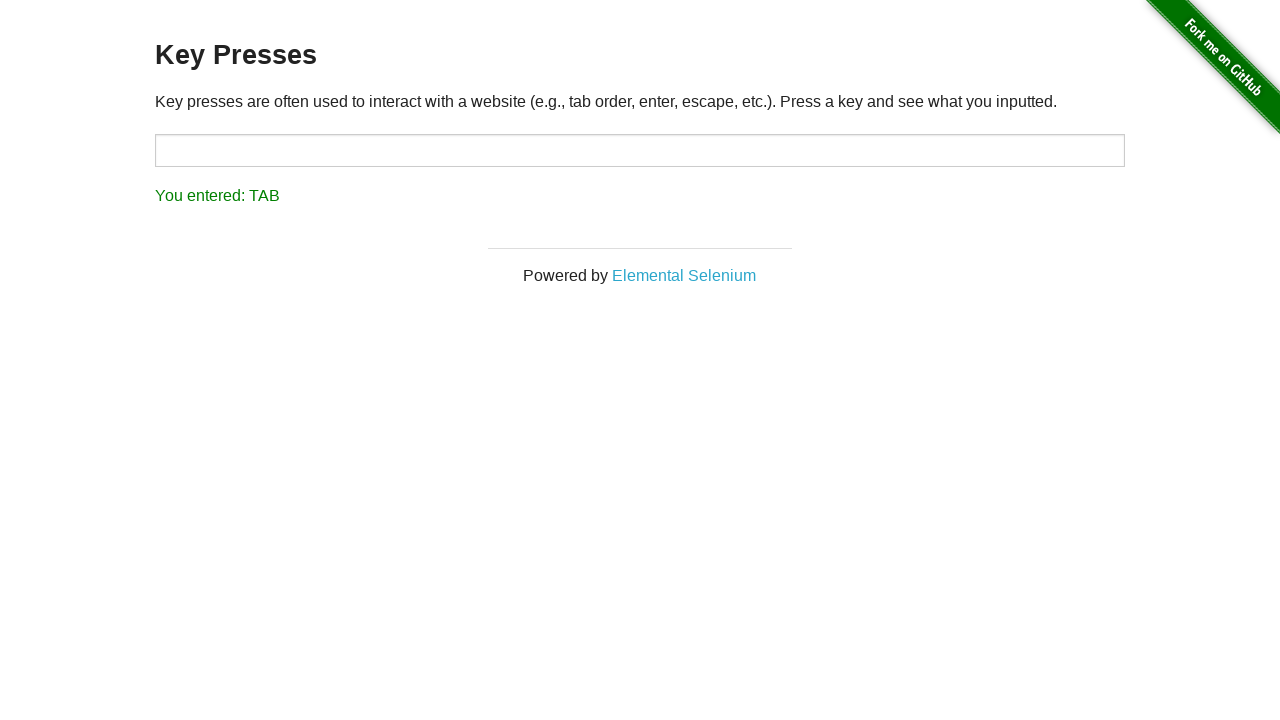

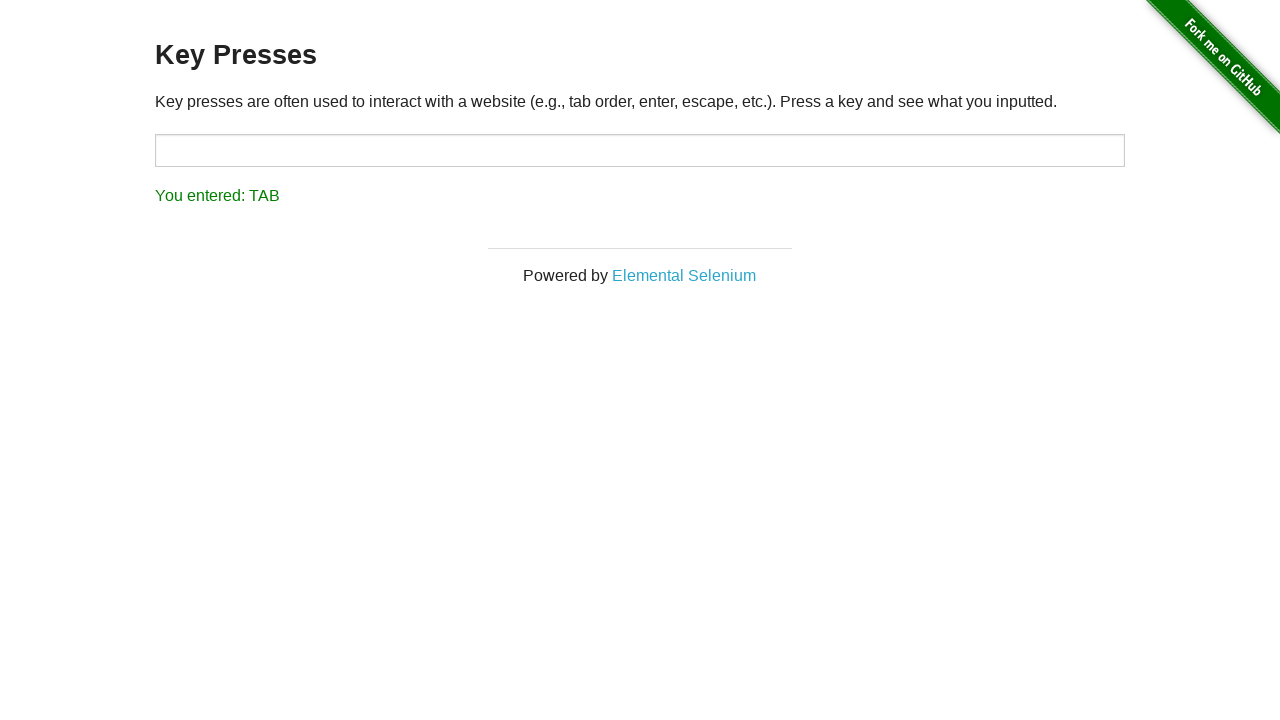